Tests the resizable jQuery UI widget by dragging the resize handle to change the element's dimensions

Starting URL: https://jqueryui.com/resizable/

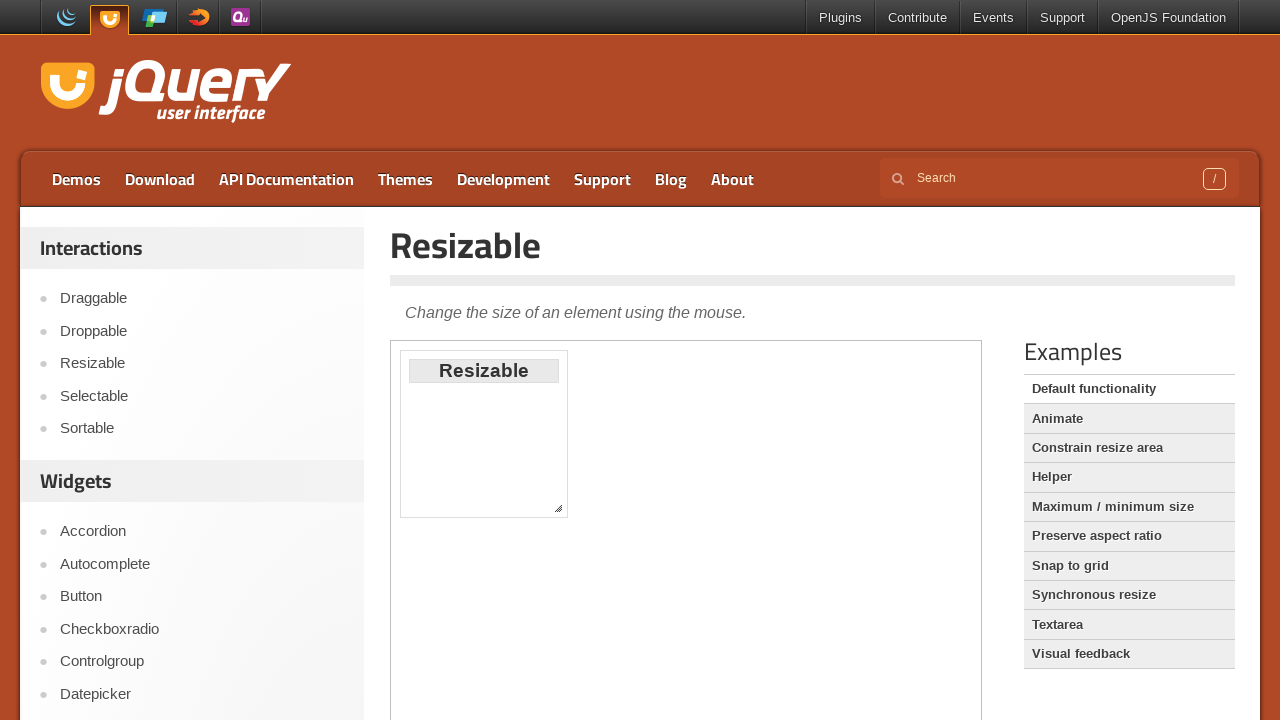

Located demo iframe containing resizable widget
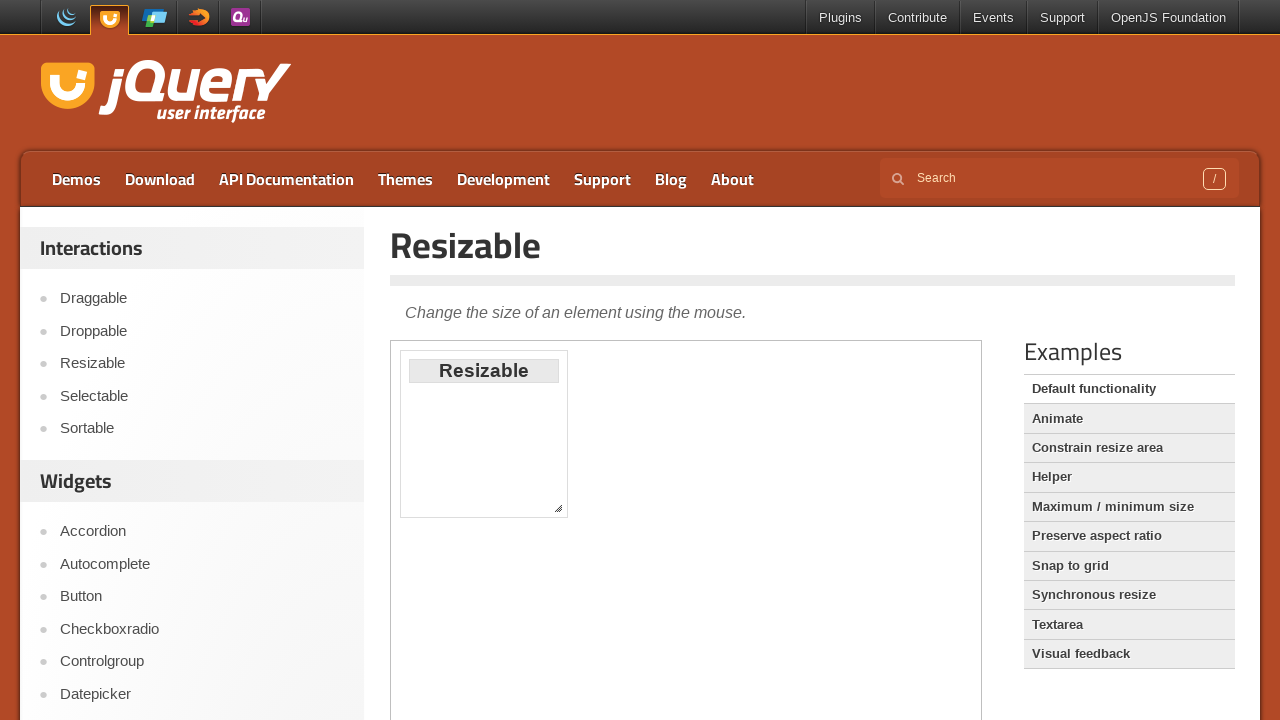

Located southeast resize handle
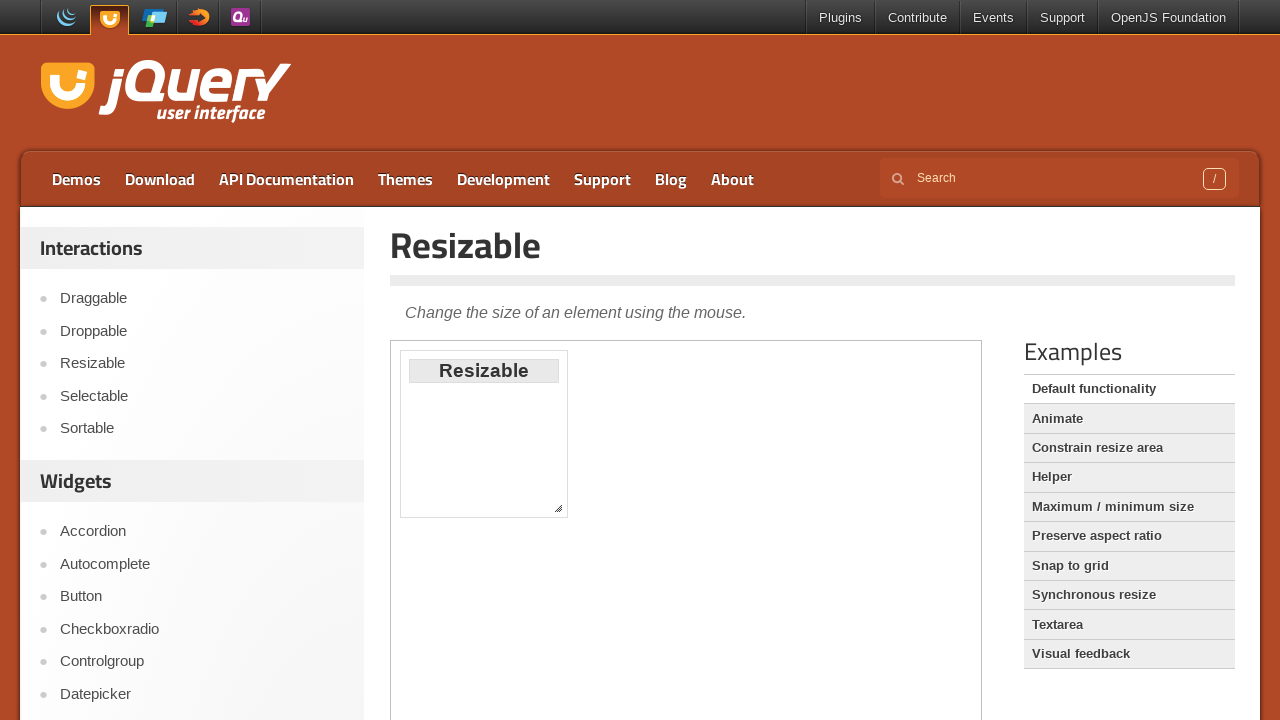

Retrieved bounding box of resize handle
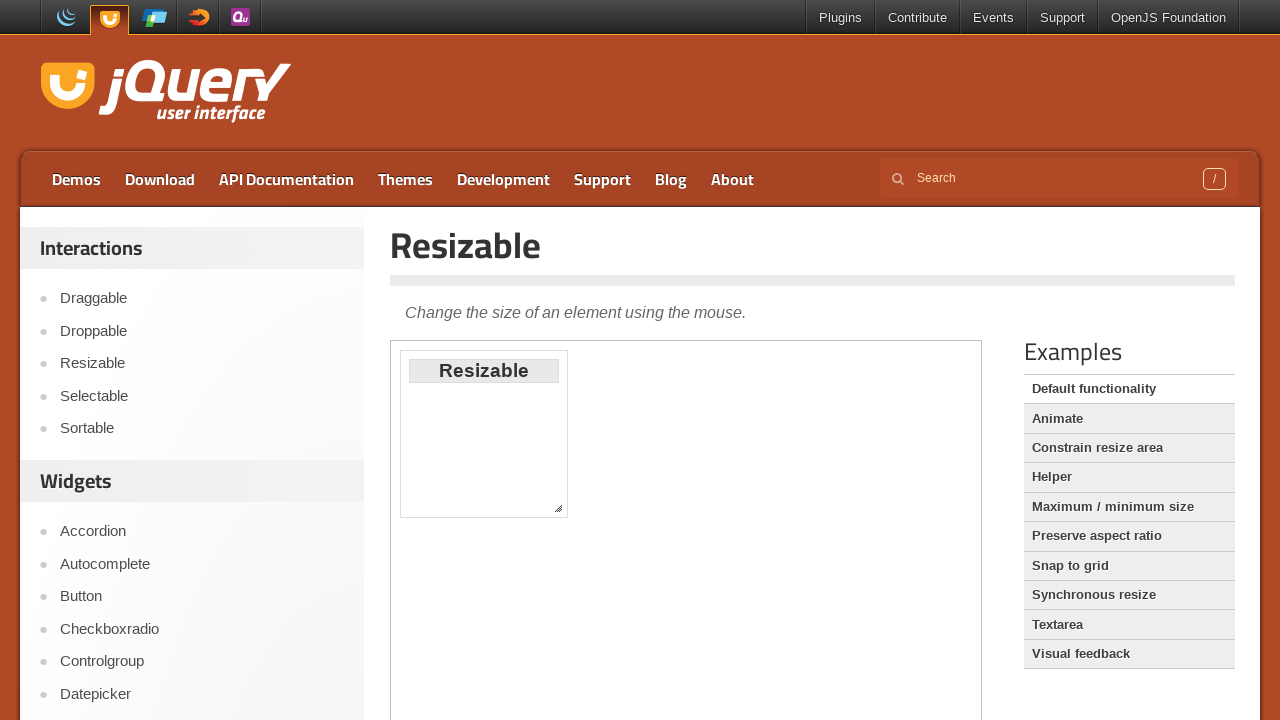

Moved mouse to center of resize handle at (558, 508)
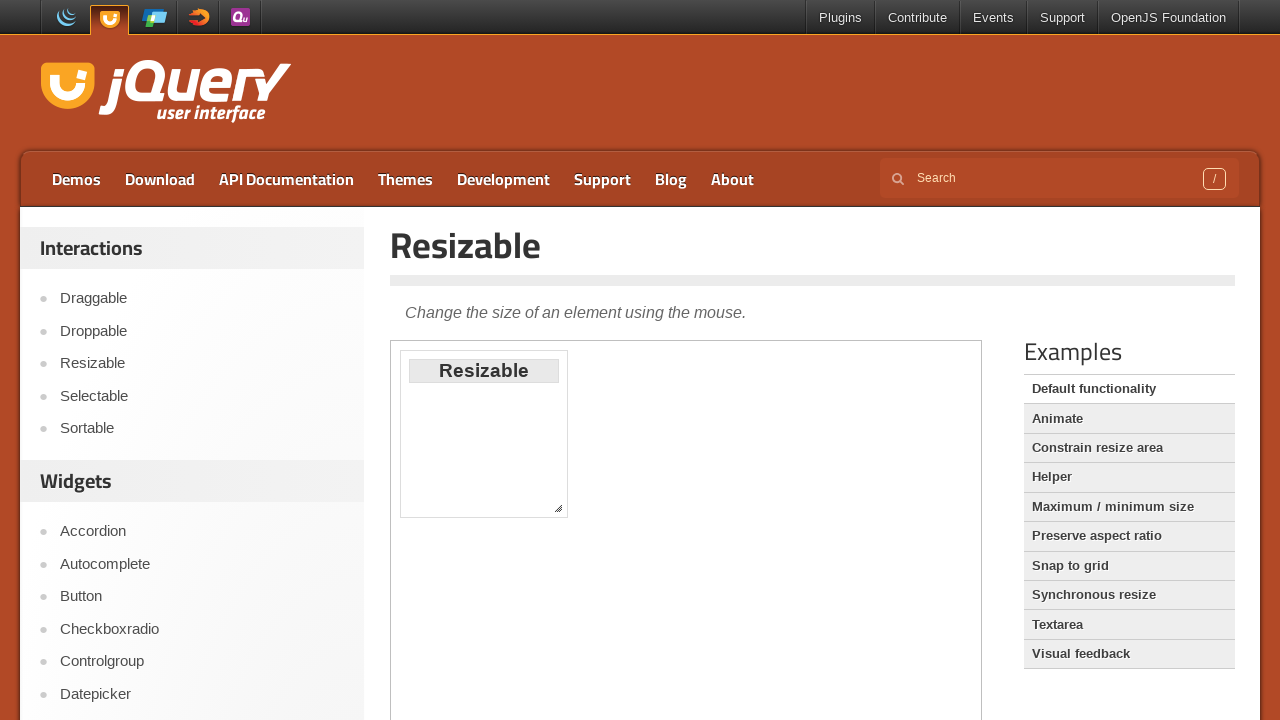

Pressed mouse button on resize handle at (558, 508)
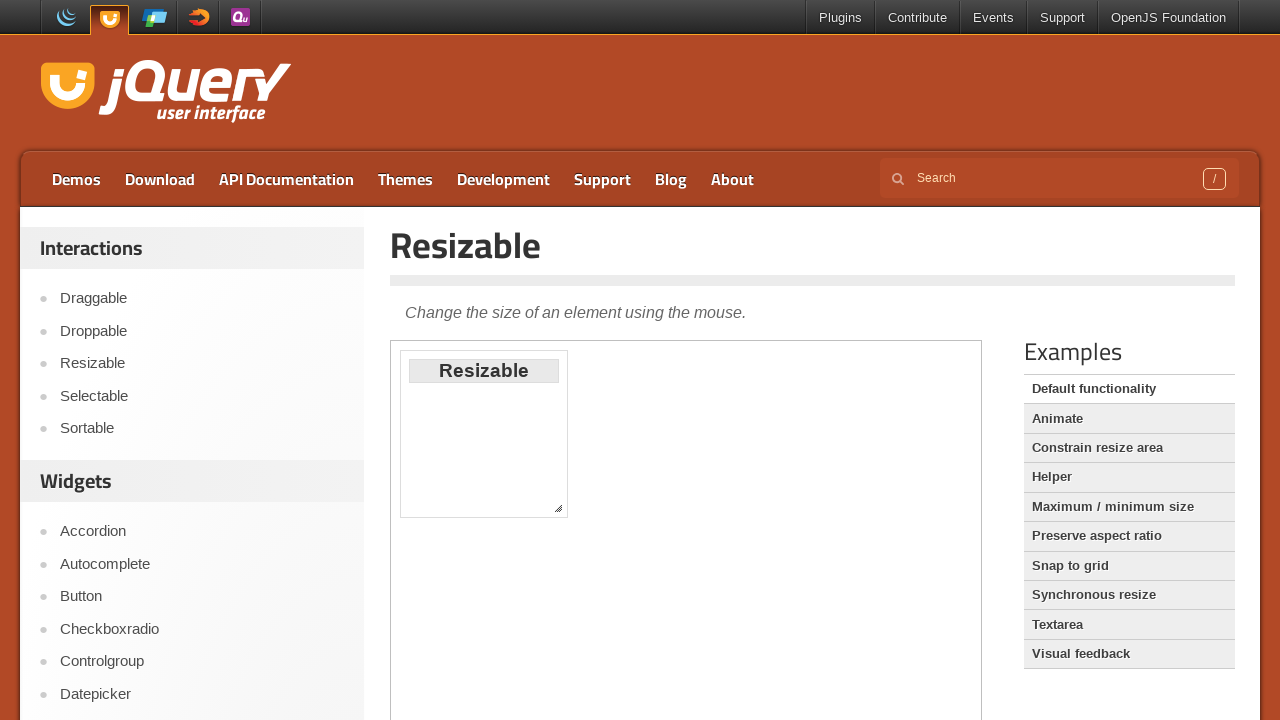

Dragged resize handle 30px right and 80px down at (588, 588)
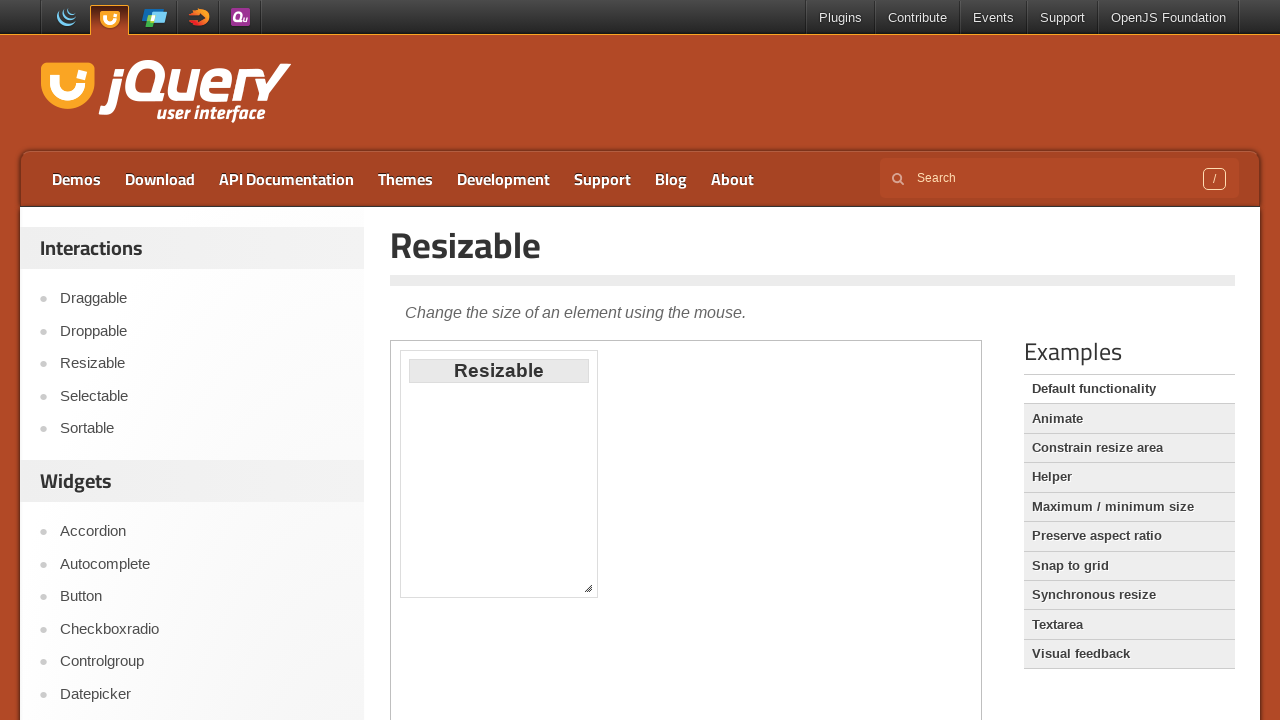

Released mouse button to complete resize at (588, 588)
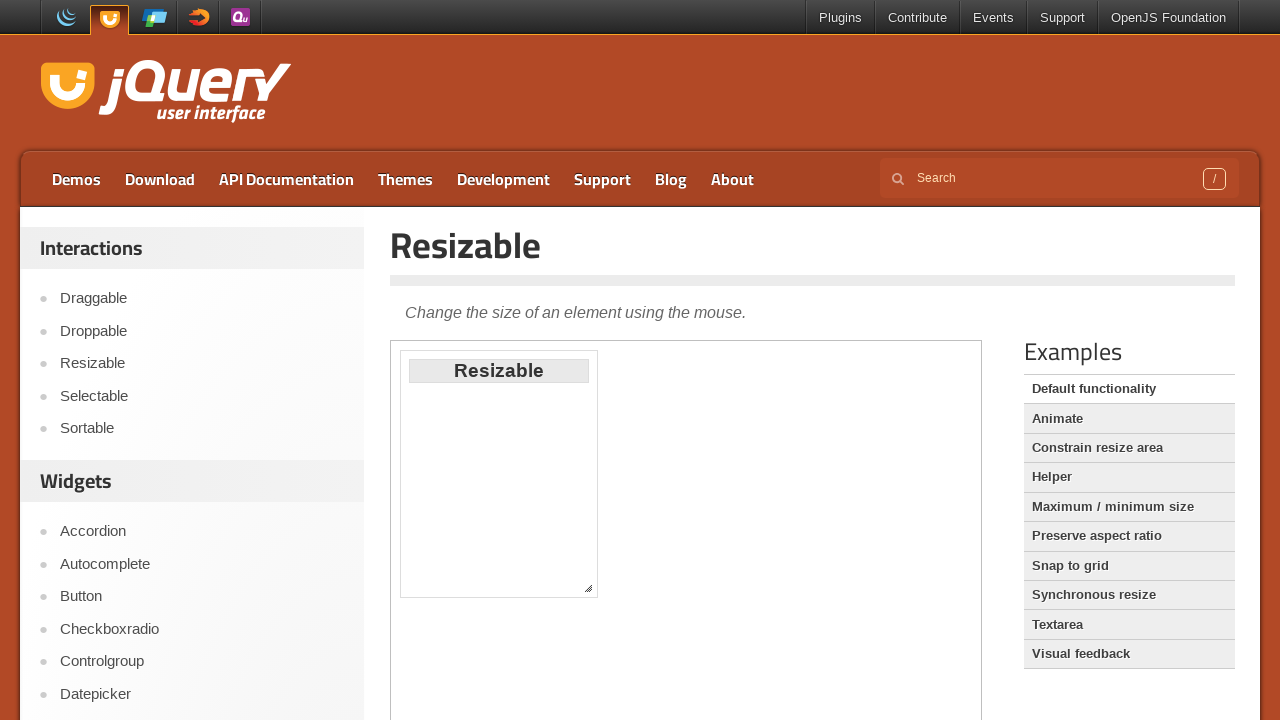

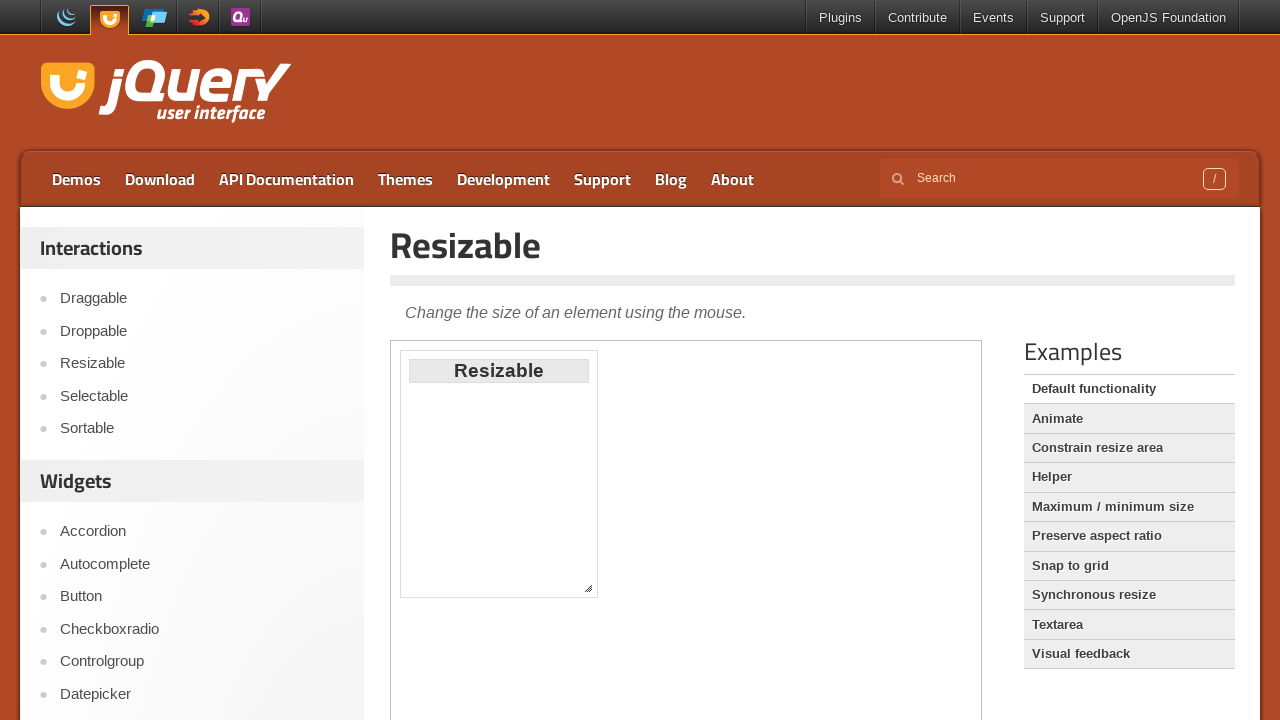